Navigates to Hepsiburada website and verifies that the title, URL, and page source contain "hepsiburada"

Starting URL: https://www.hepsiburada.com/

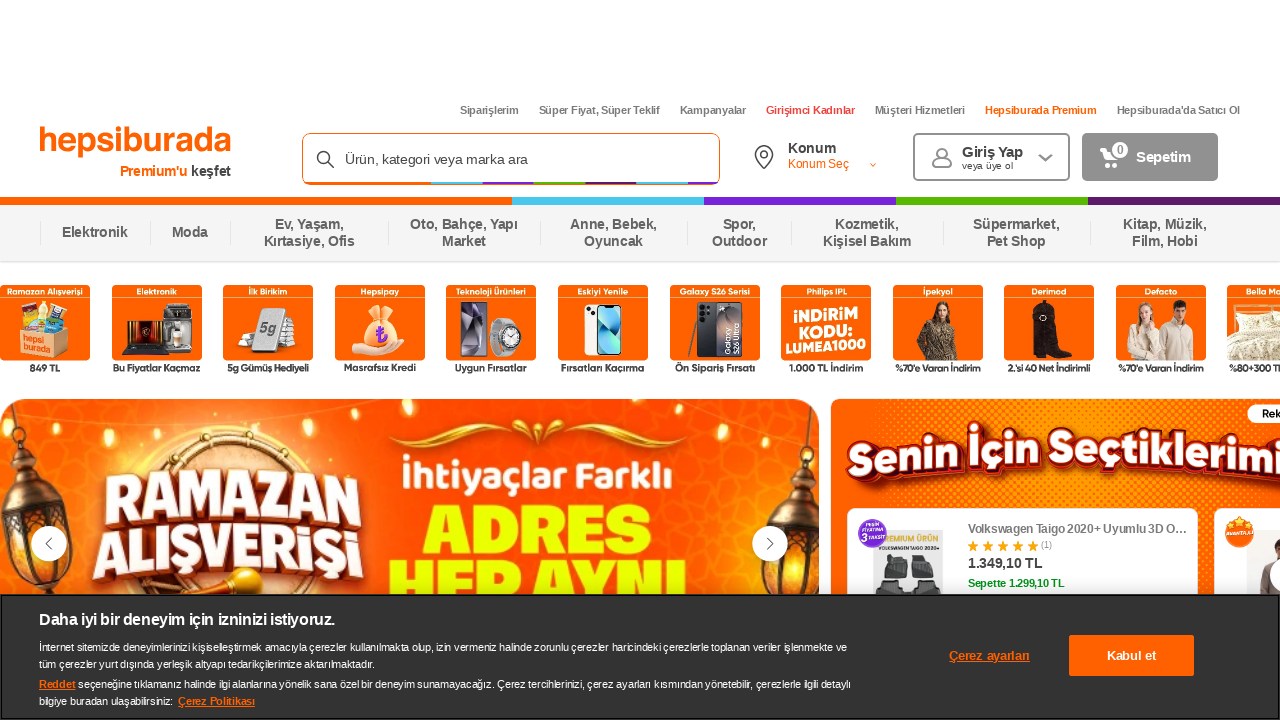

Retrieved page title
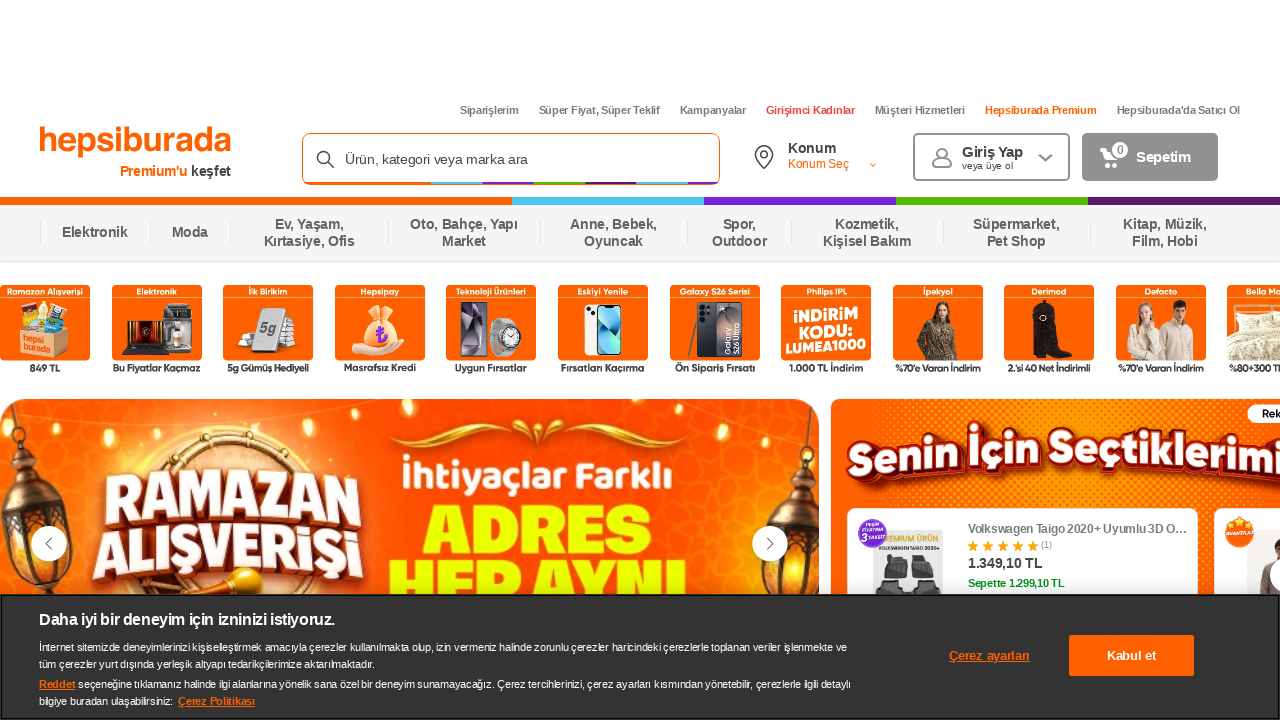

Retrieved page URL
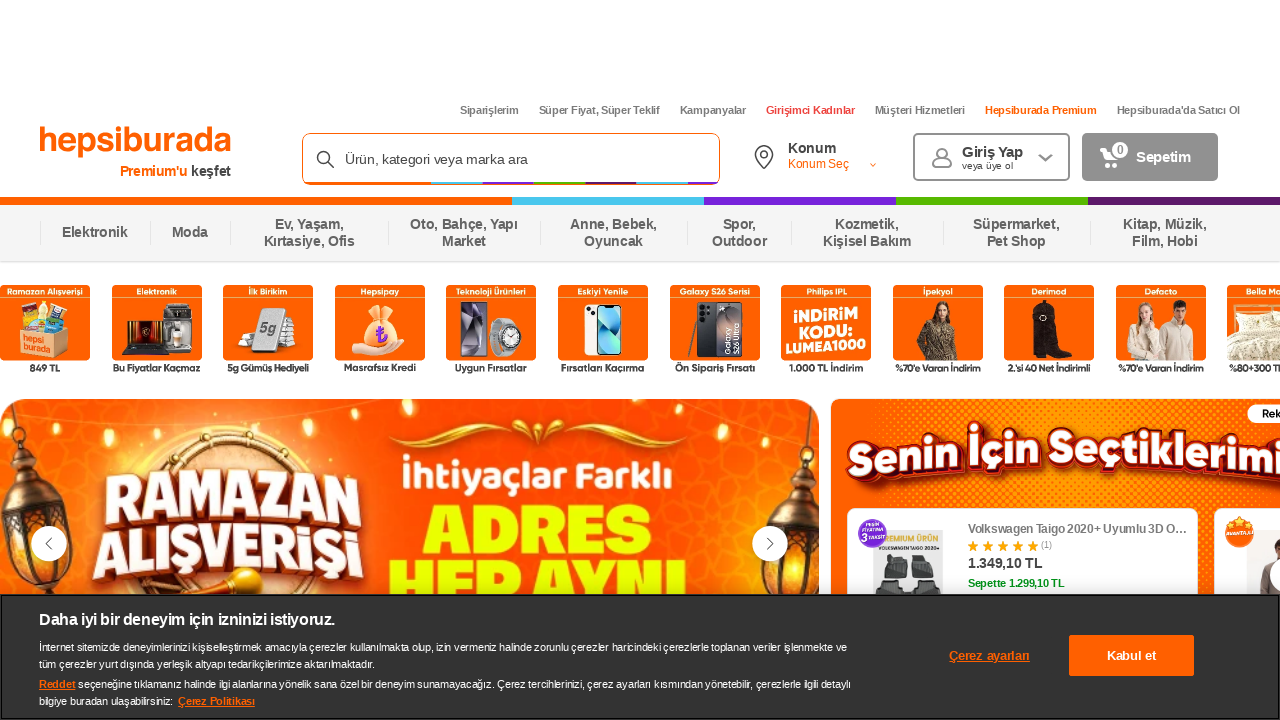

Retrieved page source content
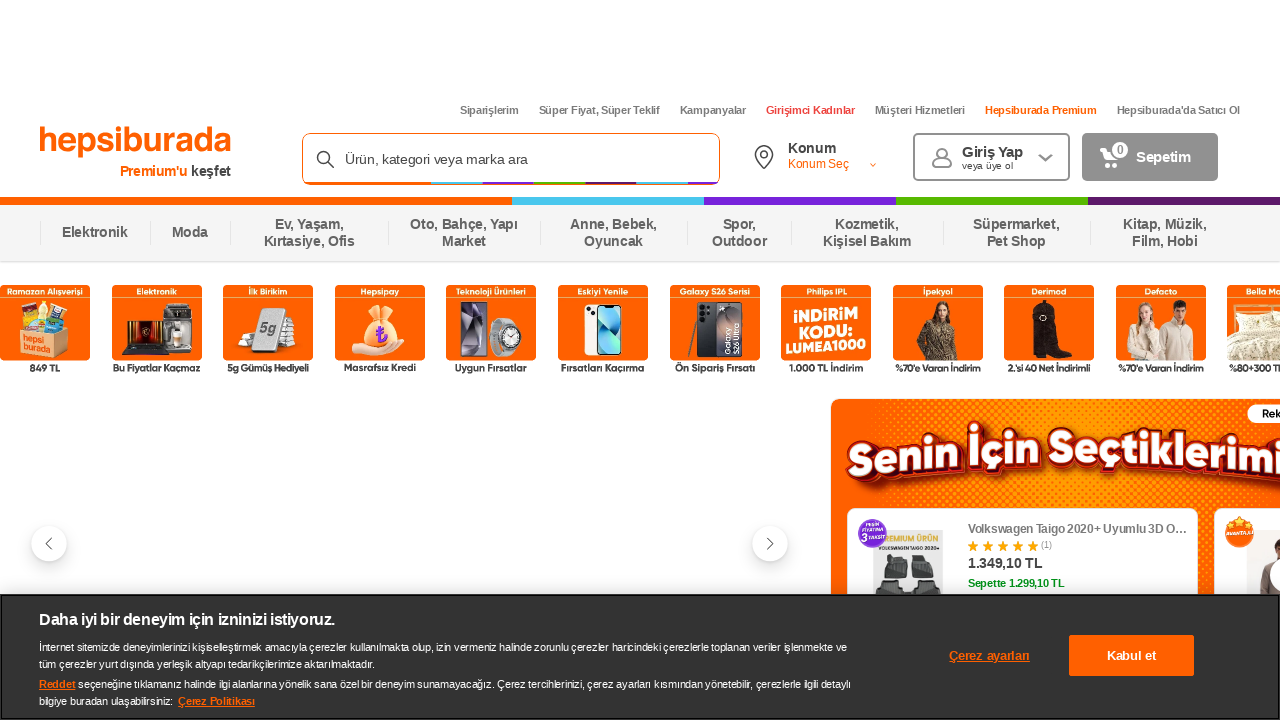

Verified 'hepsiburada' is present in page title
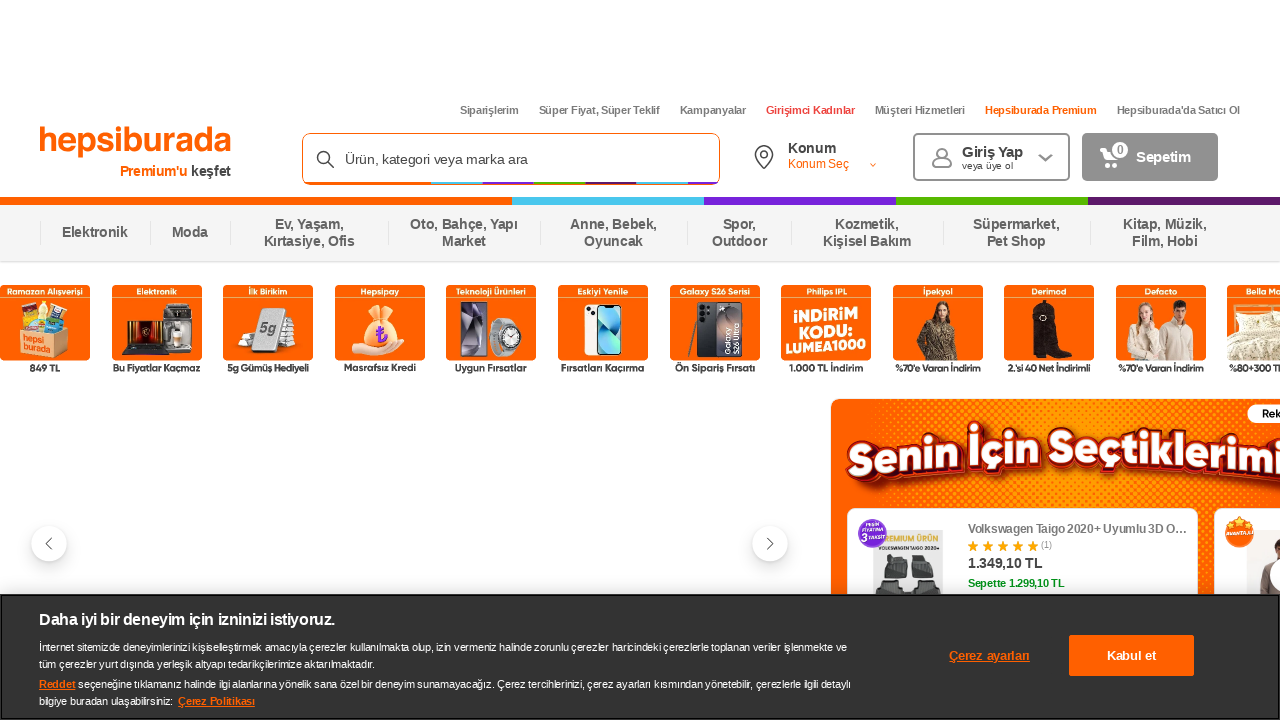

Verified 'hepsiburada' is present in page URL
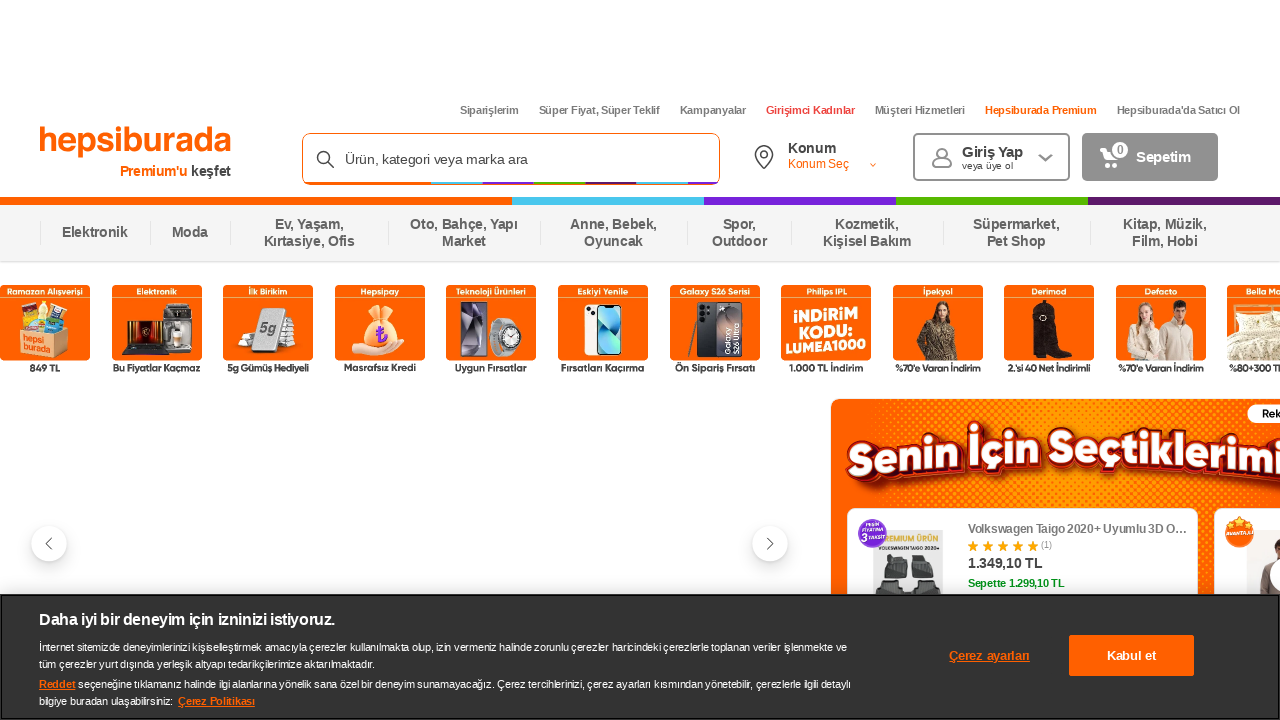

Verified 'hepsiburada' is present in page source content
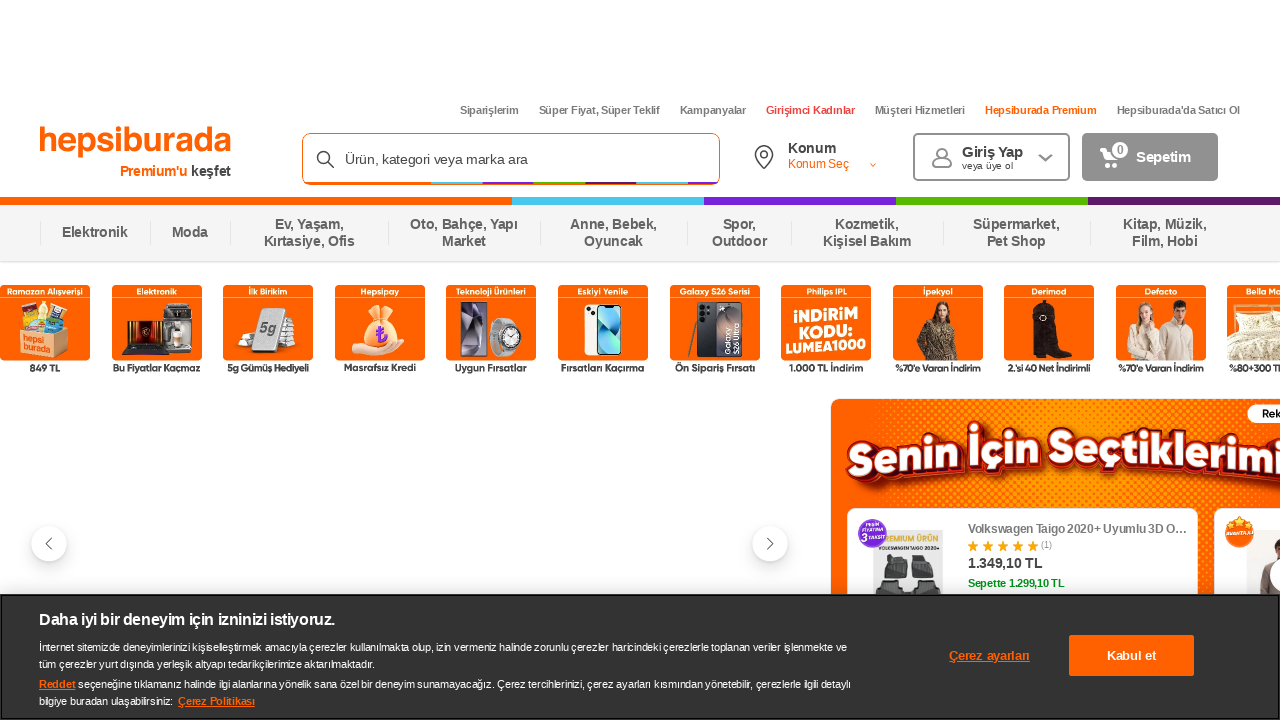

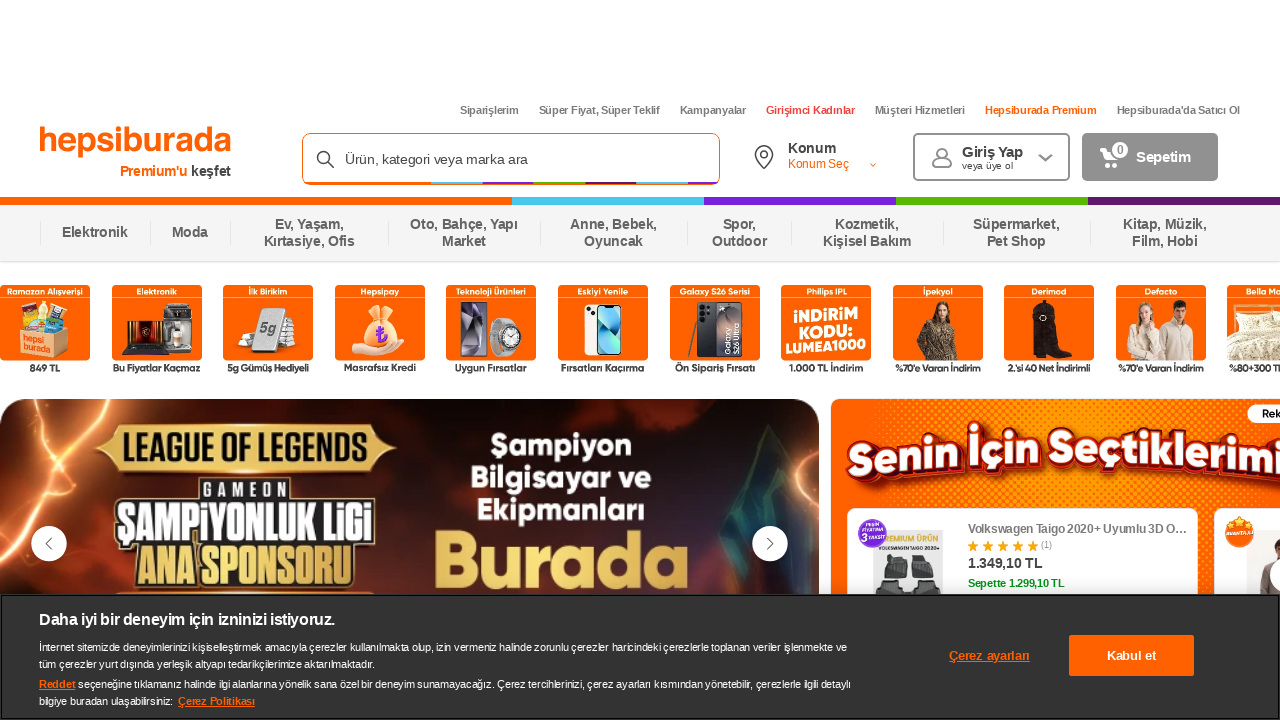